Navigates to the jQuery UI datepicker demo page and highlights the entry title element by adding a red border around it using JavaScript execution

Starting URL: https://jqueryui.com/datepicker/

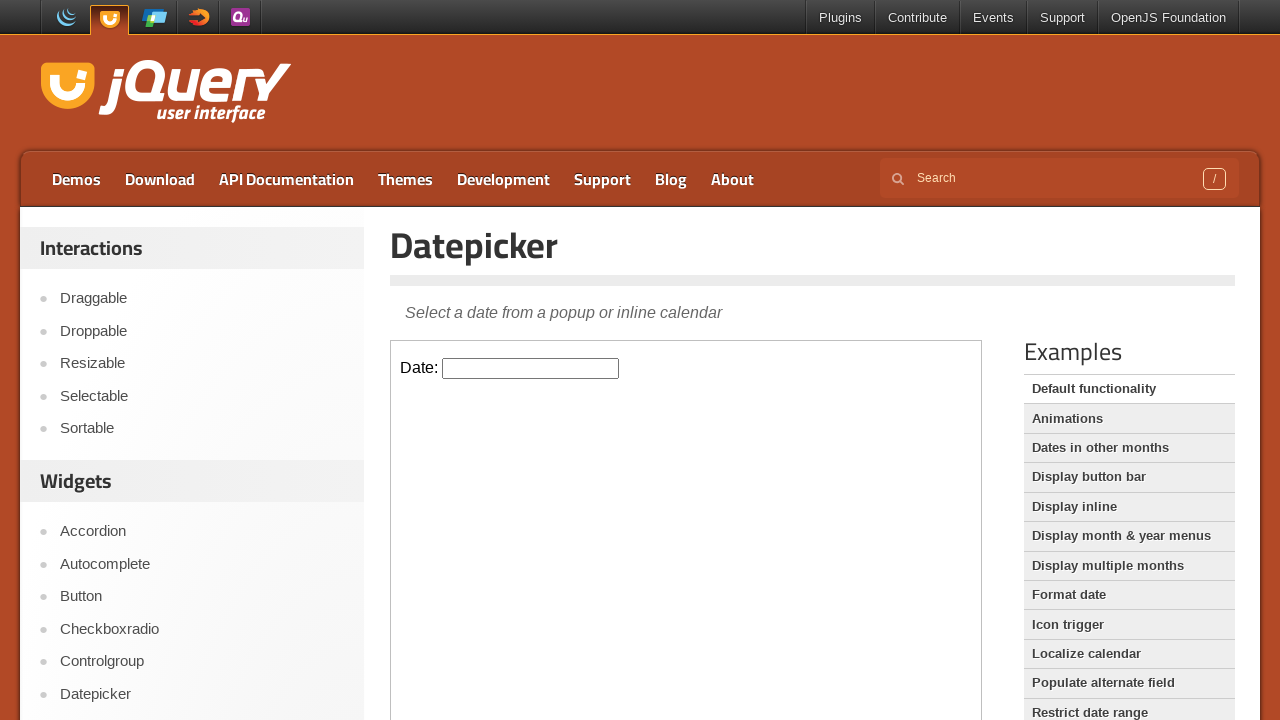

Waited for entry title element to load on jQuery UI datepicker demo page
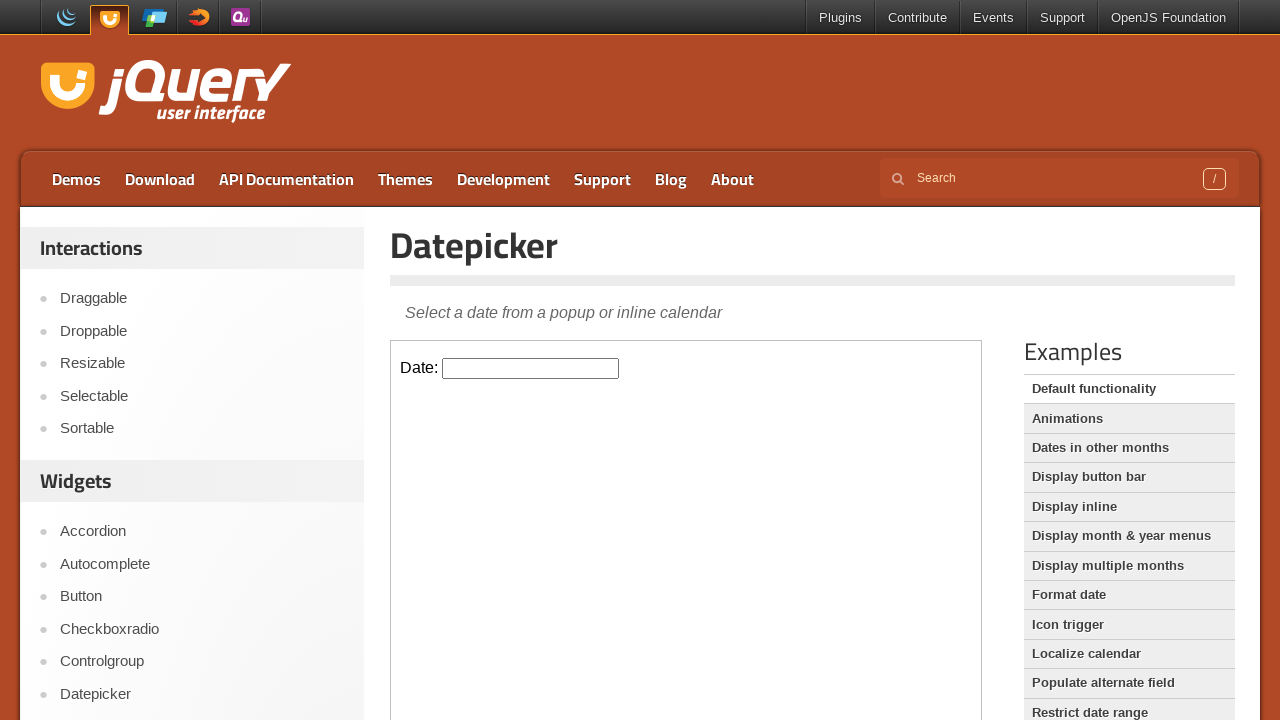

Executed JavaScript to add red border around entry title element
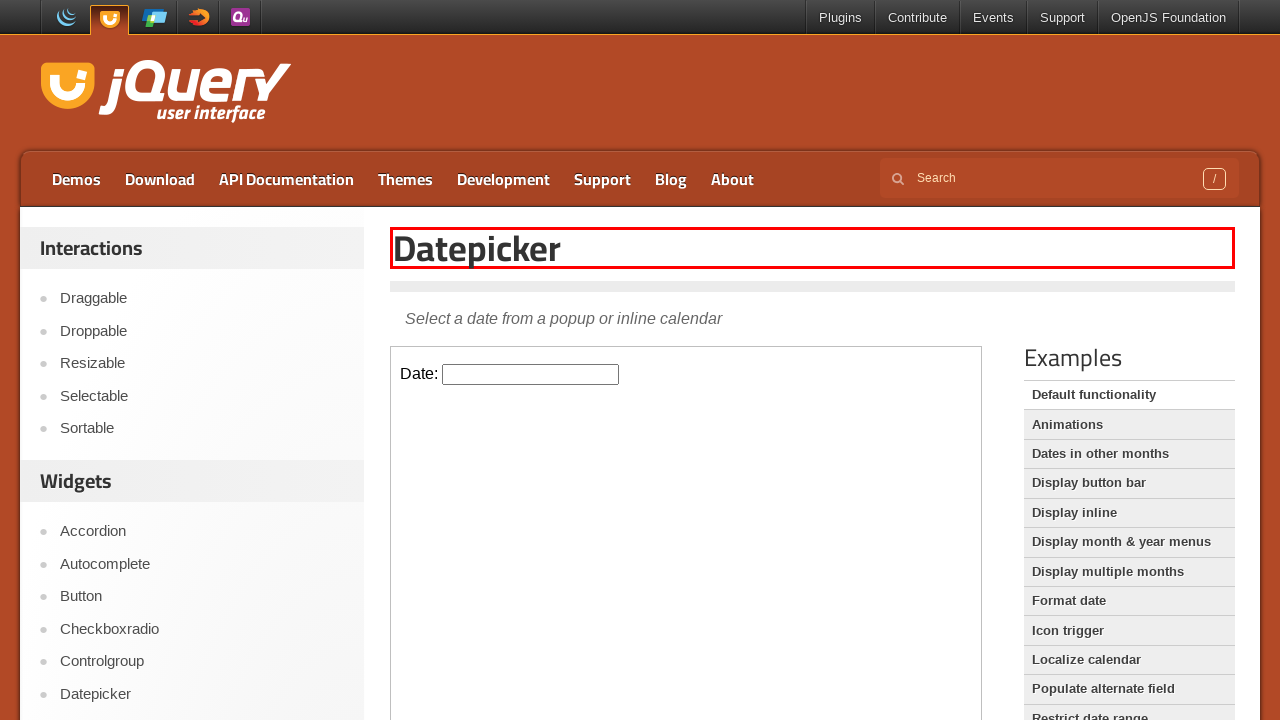

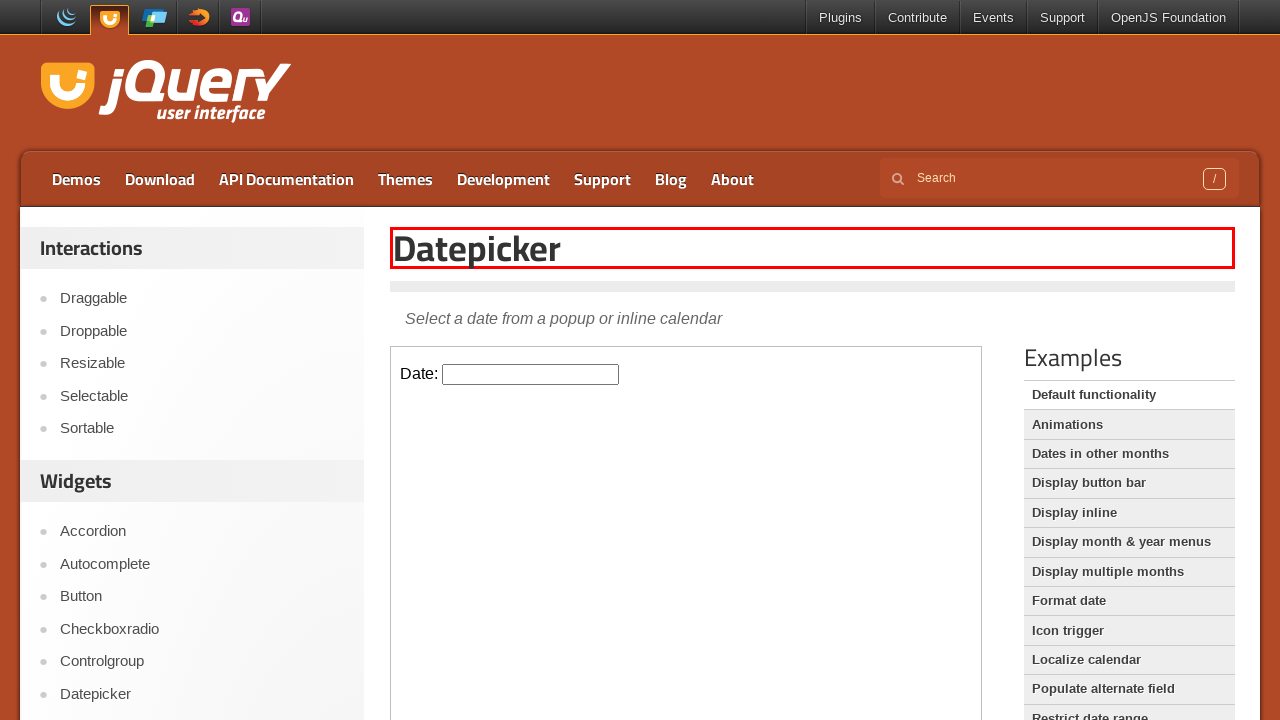